Tests bootstrap modal functionality by opening a modal dialog and closing it using the Save Changes button

Starting URL: https://www.lambdatest.com/selenium-playground/bootstrap-modal-demo

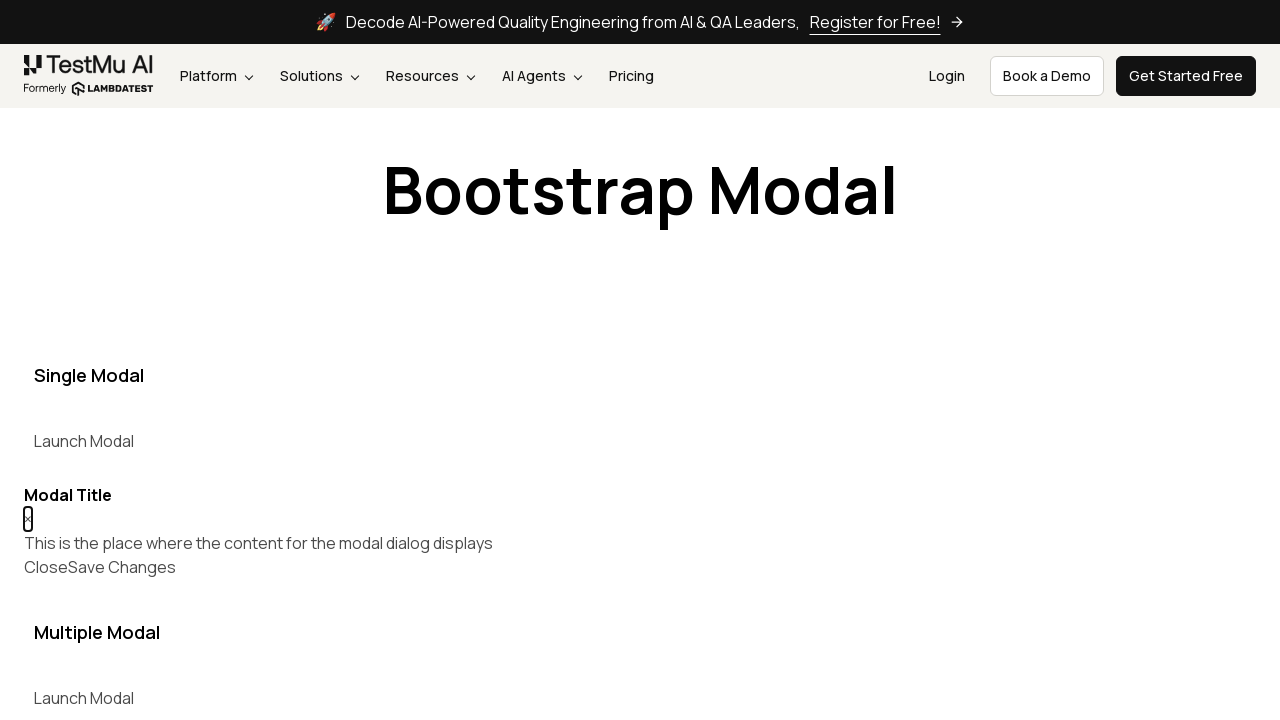

Clicked button to launch bootstrap modal dialog at (84, 441) on xpath=//button[@data-target='#myModal']
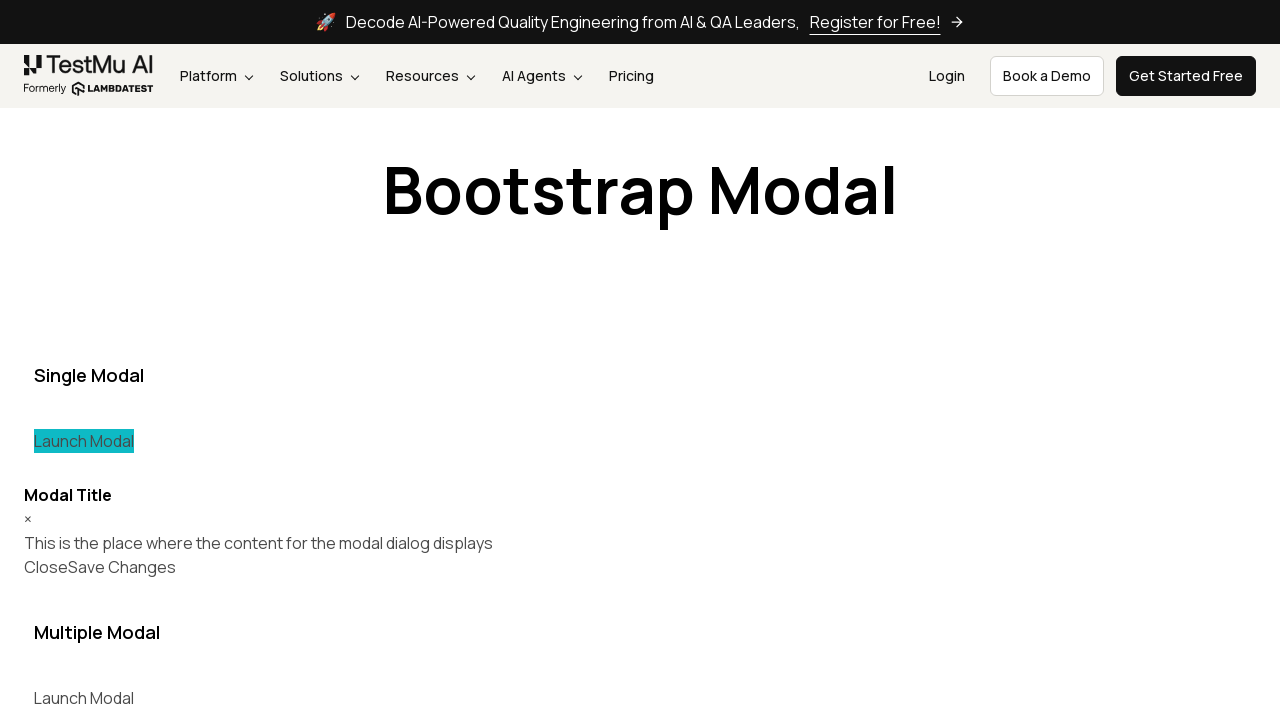

Clicked Save Changes button to close modal at (122, 567) on xpath=//button[text()='Save Changes']
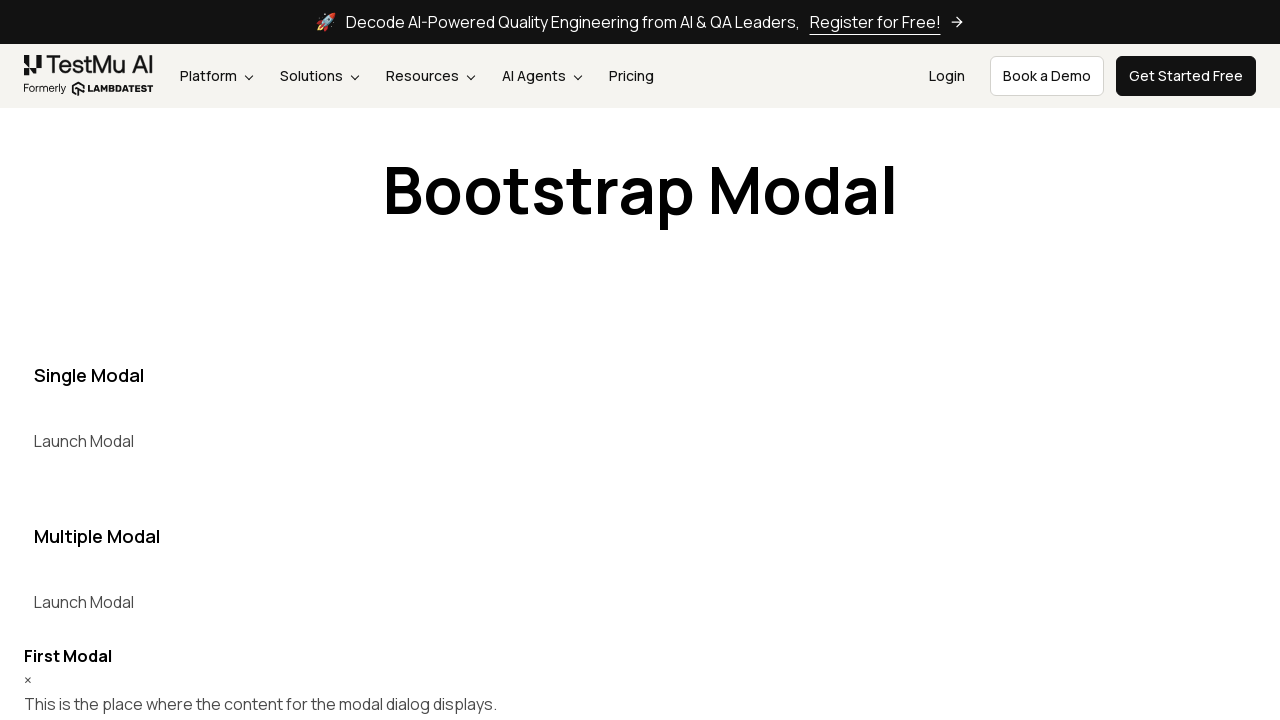

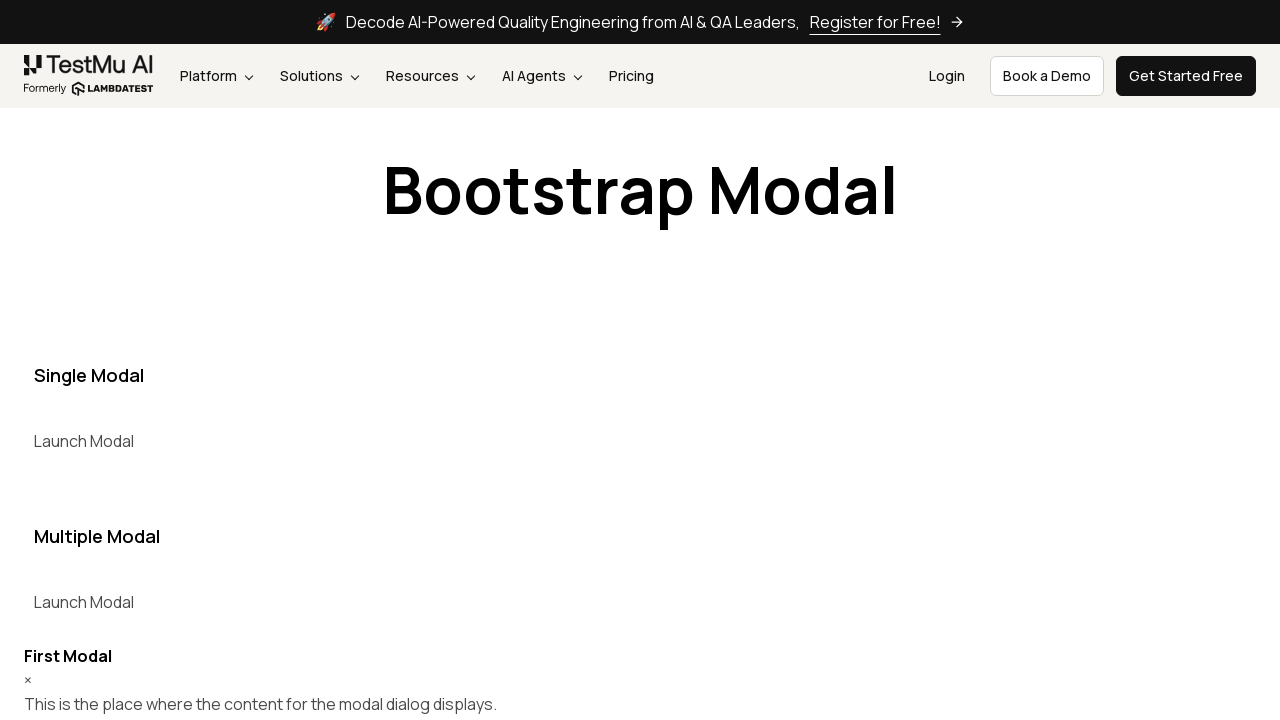